Tests JavaScript prompt alert functionality by clicking a button, entering text in the prompt dialog, accepting it, and verifying the result text is displayed

Starting URL: https://www.w3schools.com/js/tryit.asp?filename=tryjs_prompt

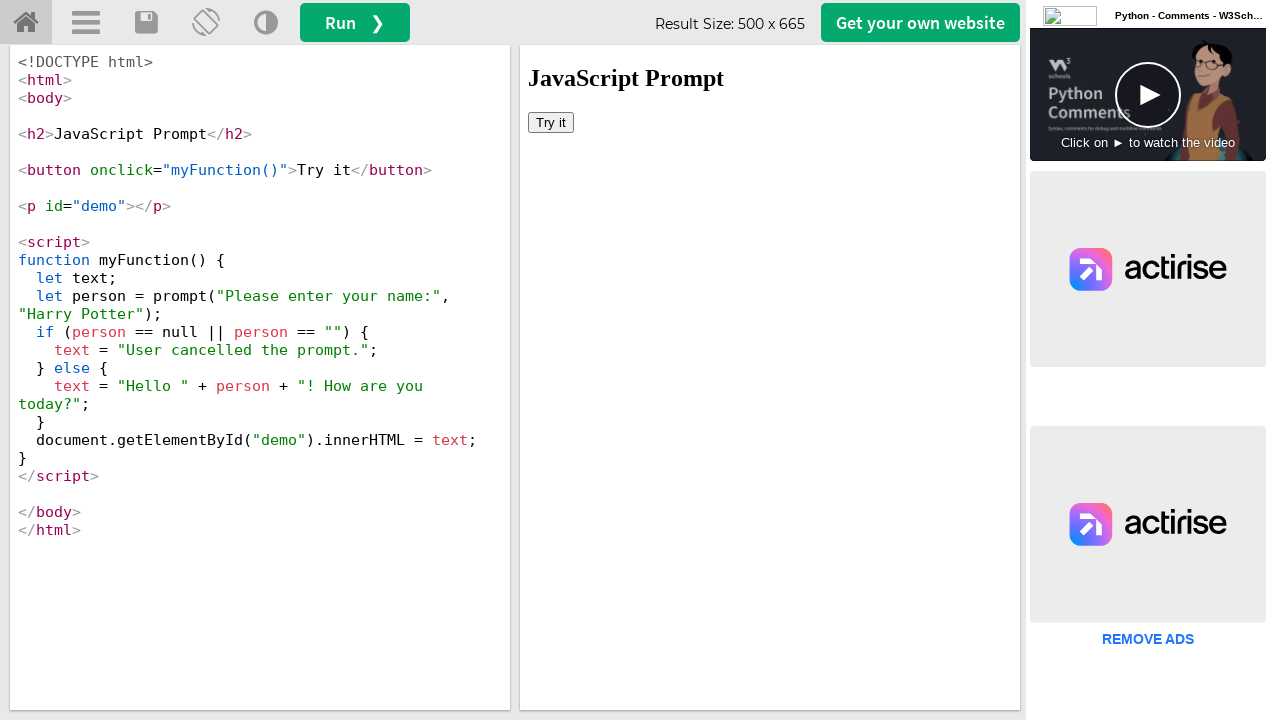

Located iframe with result content
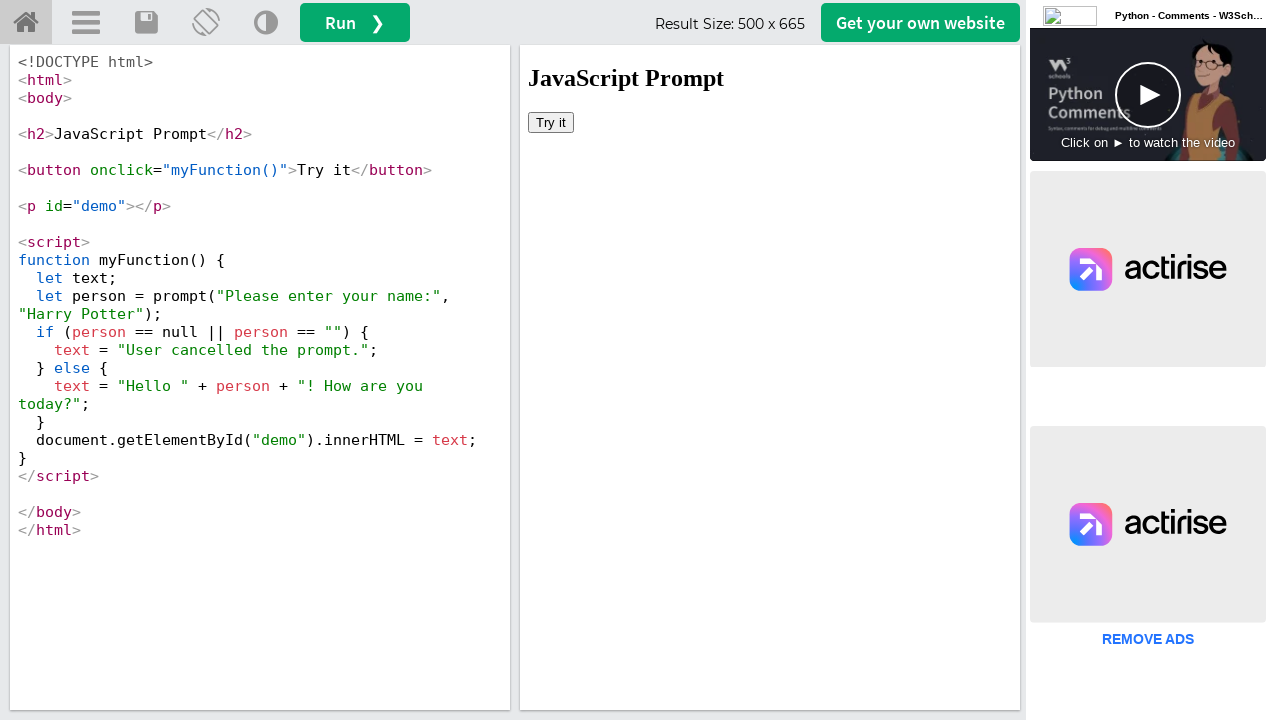

Clicked button to trigger prompt alert at (551, 122) on #iframeResult >> internal:control=enter-frame >> xpath=//button[@onclick='myFunc
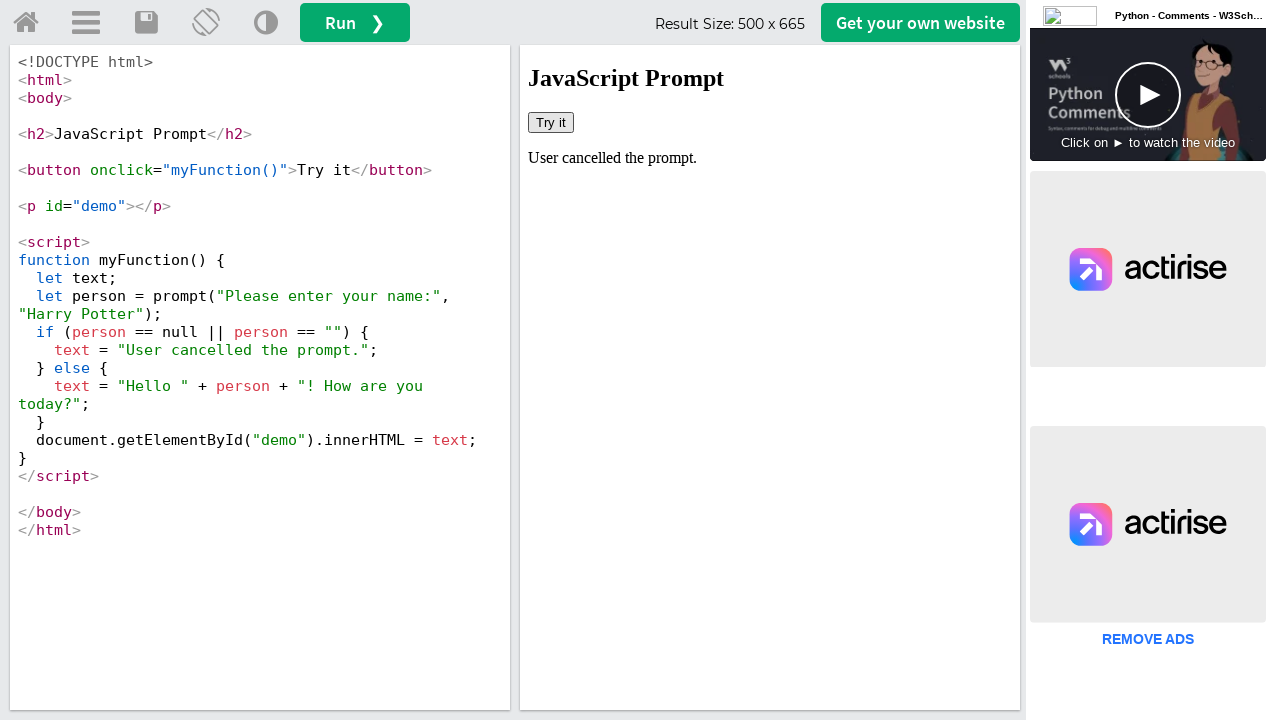

Set up dialog handler to accept prompt with text 'Sreelekshmi'
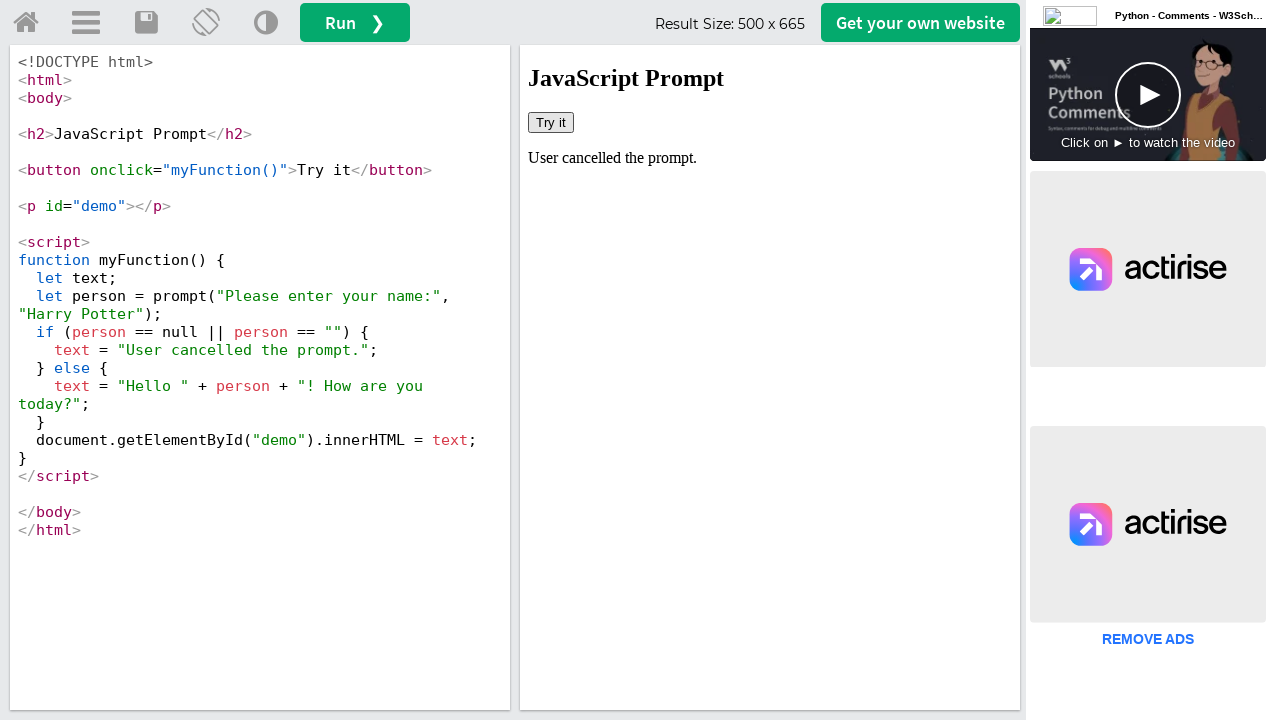

Clicked button again to trigger prompt dialog with handler active at (551, 122) on #iframeResult >> internal:control=enter-frame >> xpath=//button[@onclick='myFunc
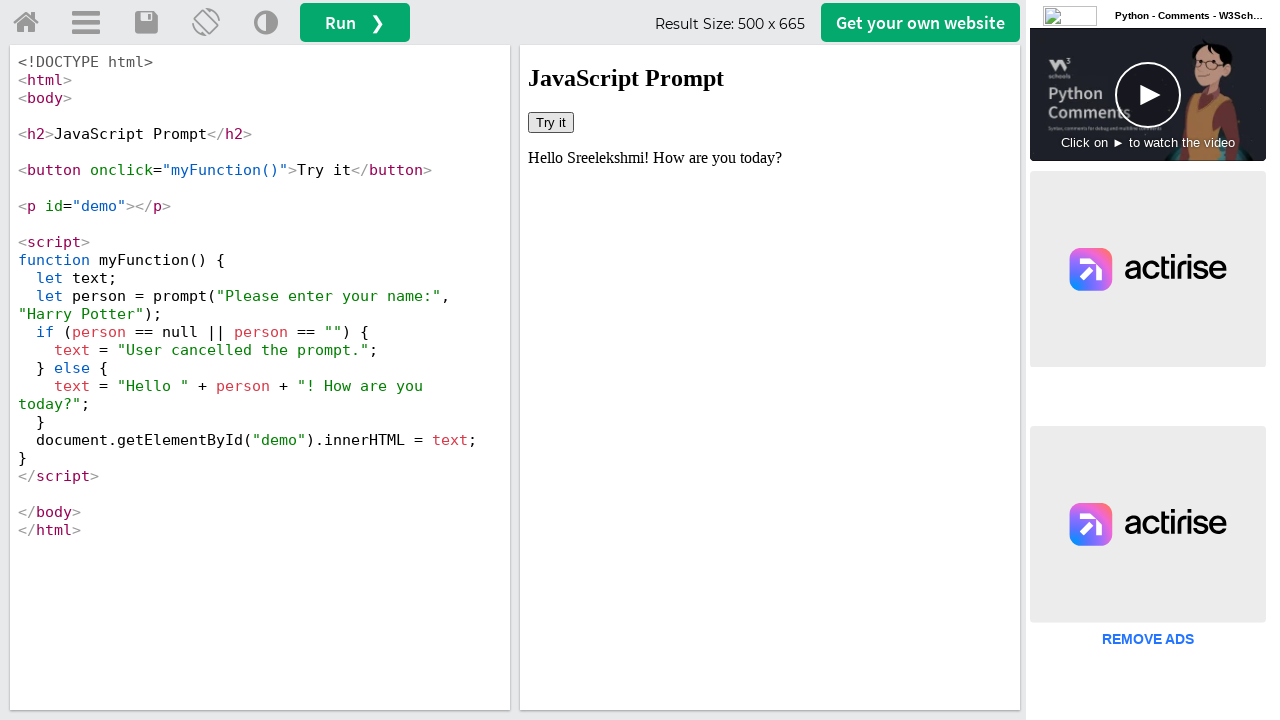

Result text element appeared after accepting prompt
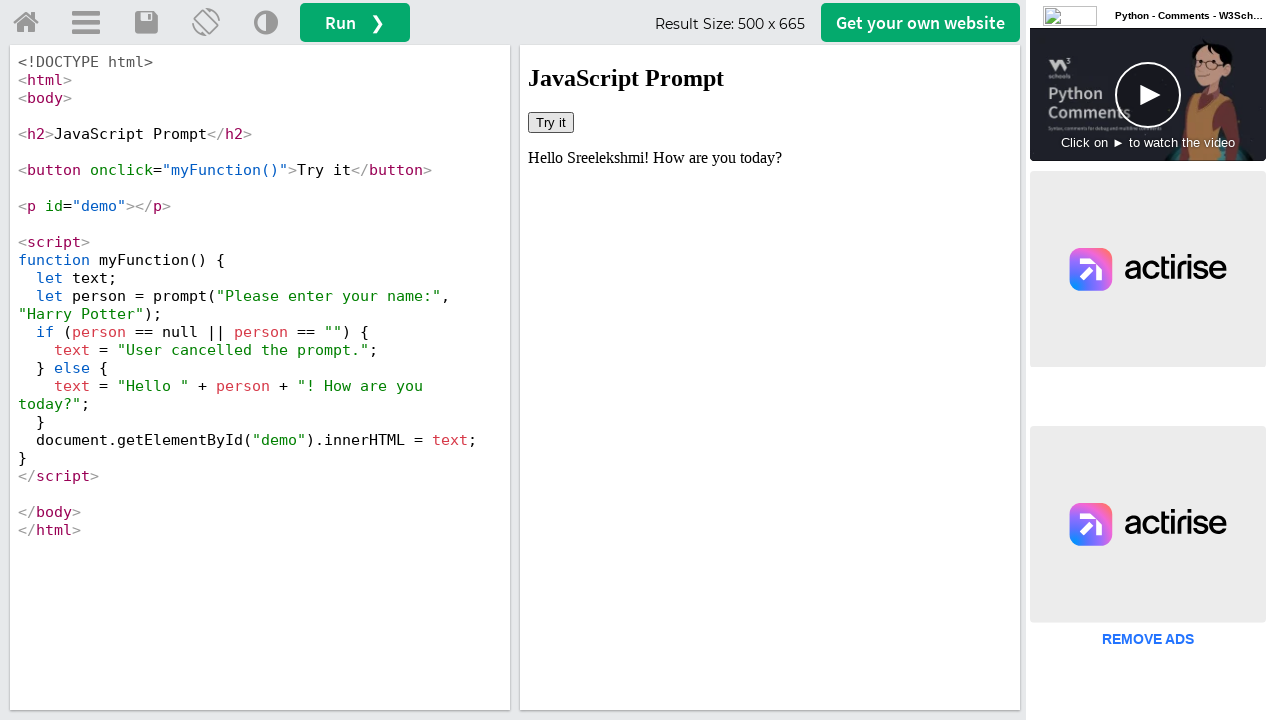

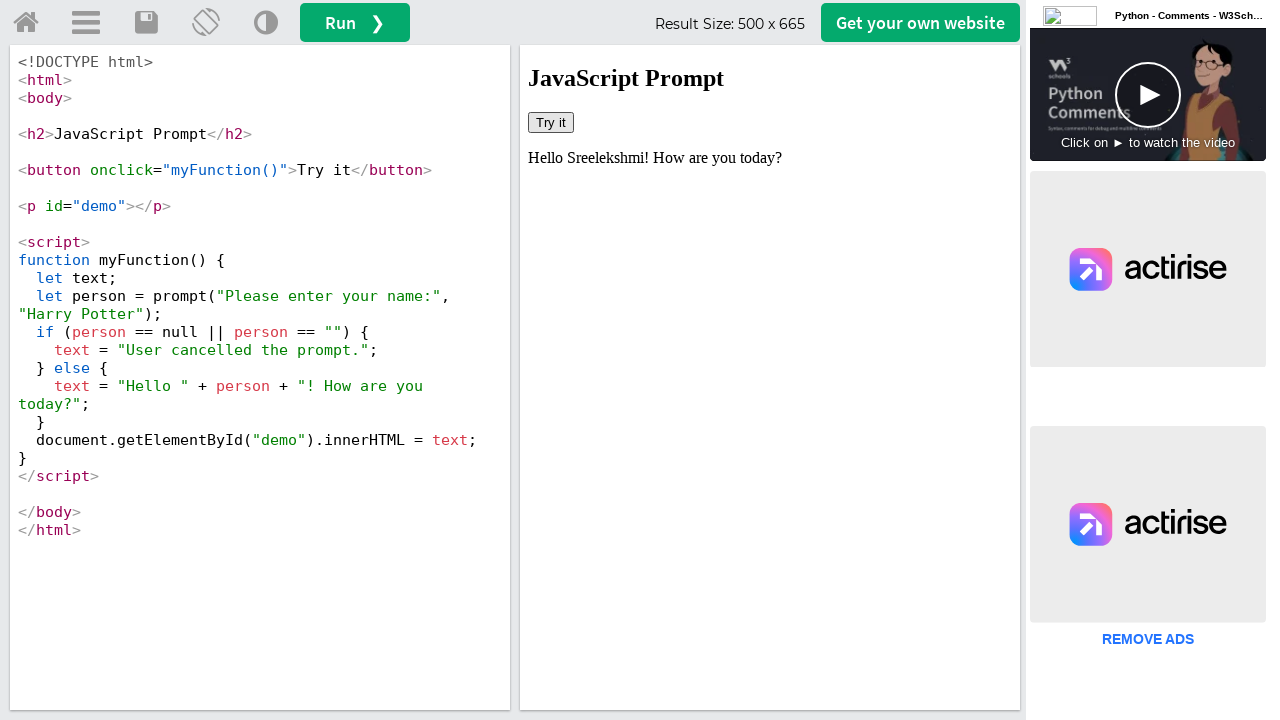